Navigates to sentia.in website and verifies whether the site uses HTTPS (secure connection) by checking the current URL.

Starting URL: http://www.sentia.in

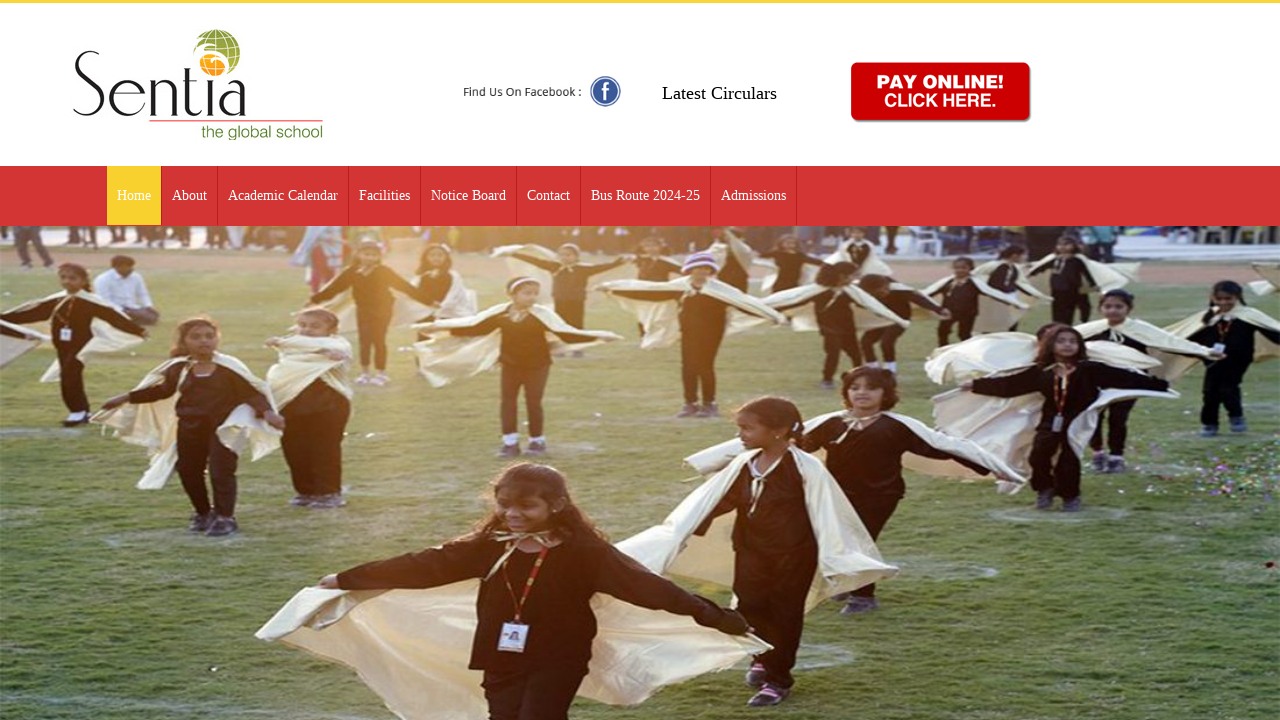

Navigated to http://www.sentia.in
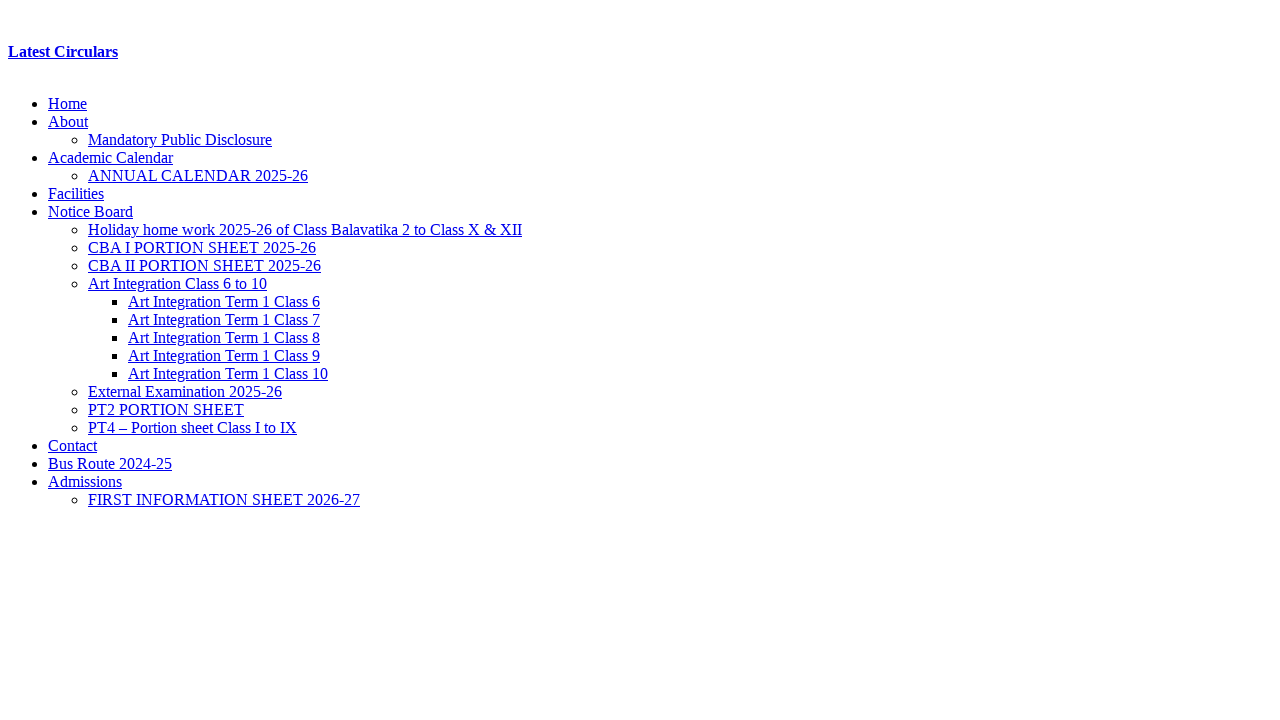

Waited for page to load (domcontentloaded)
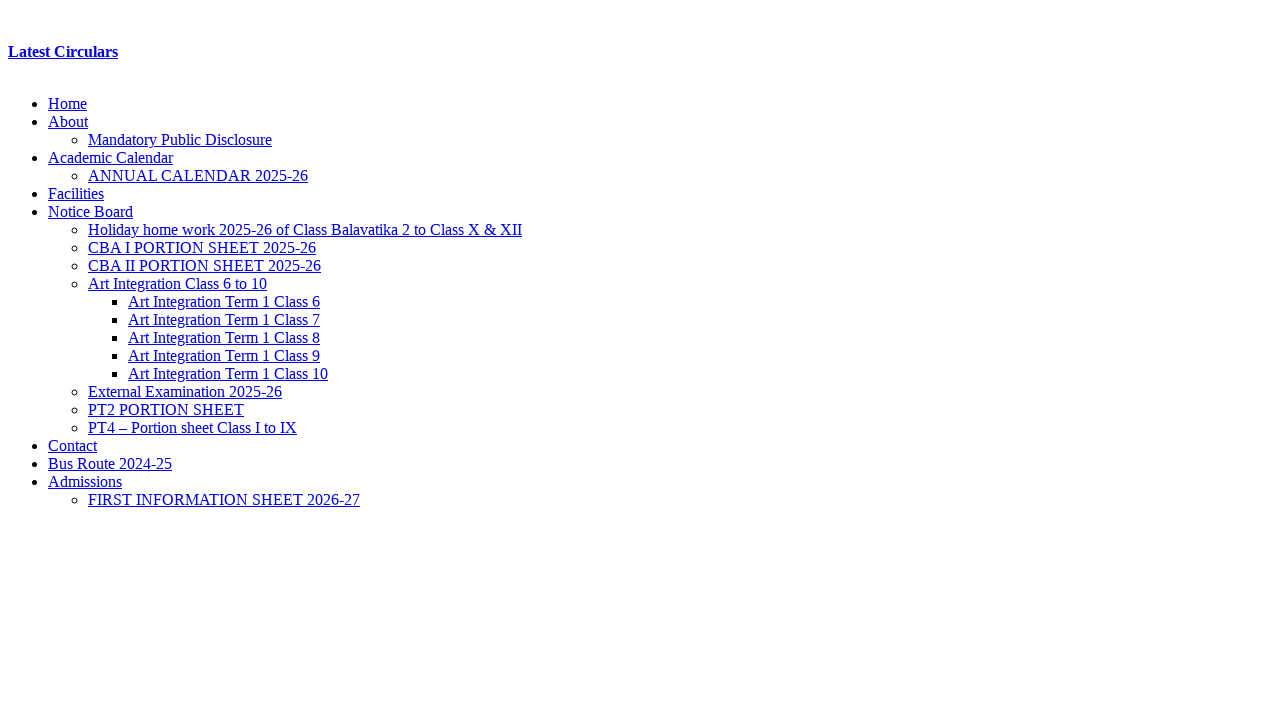

Retrieved current URL: http://www.sentia.in/
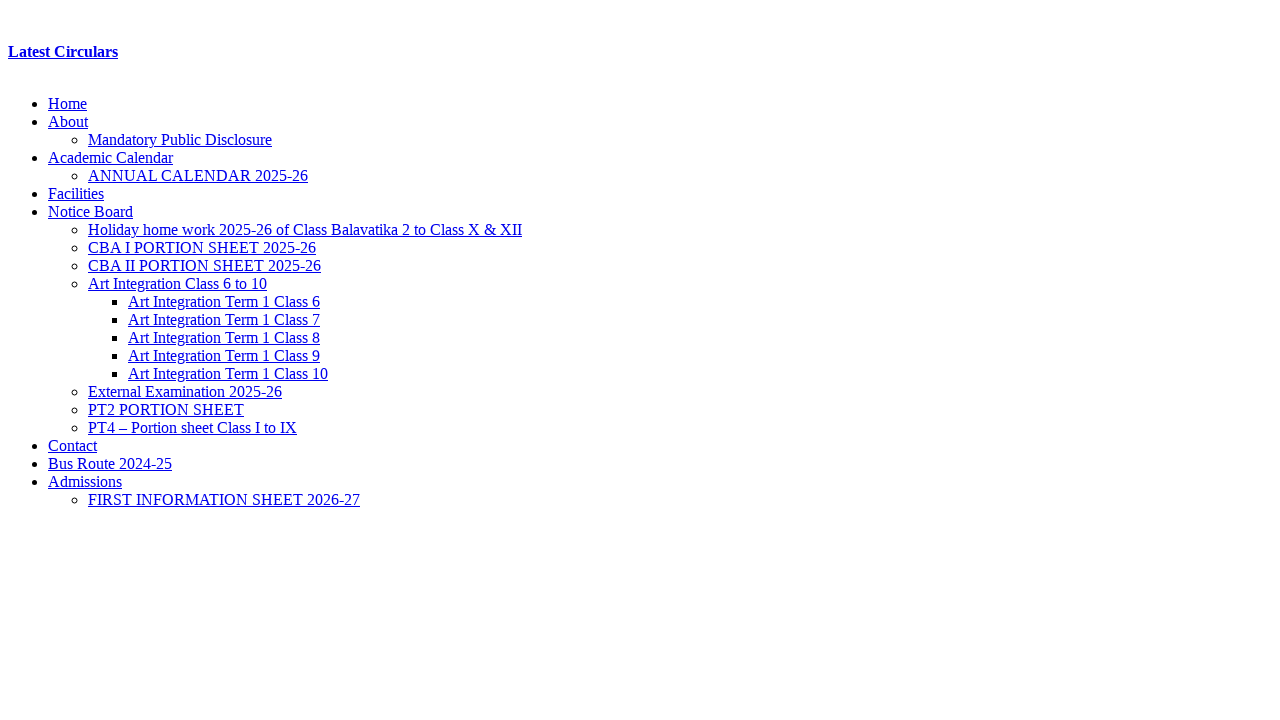

Verified site does not use HTTPS (not secure)
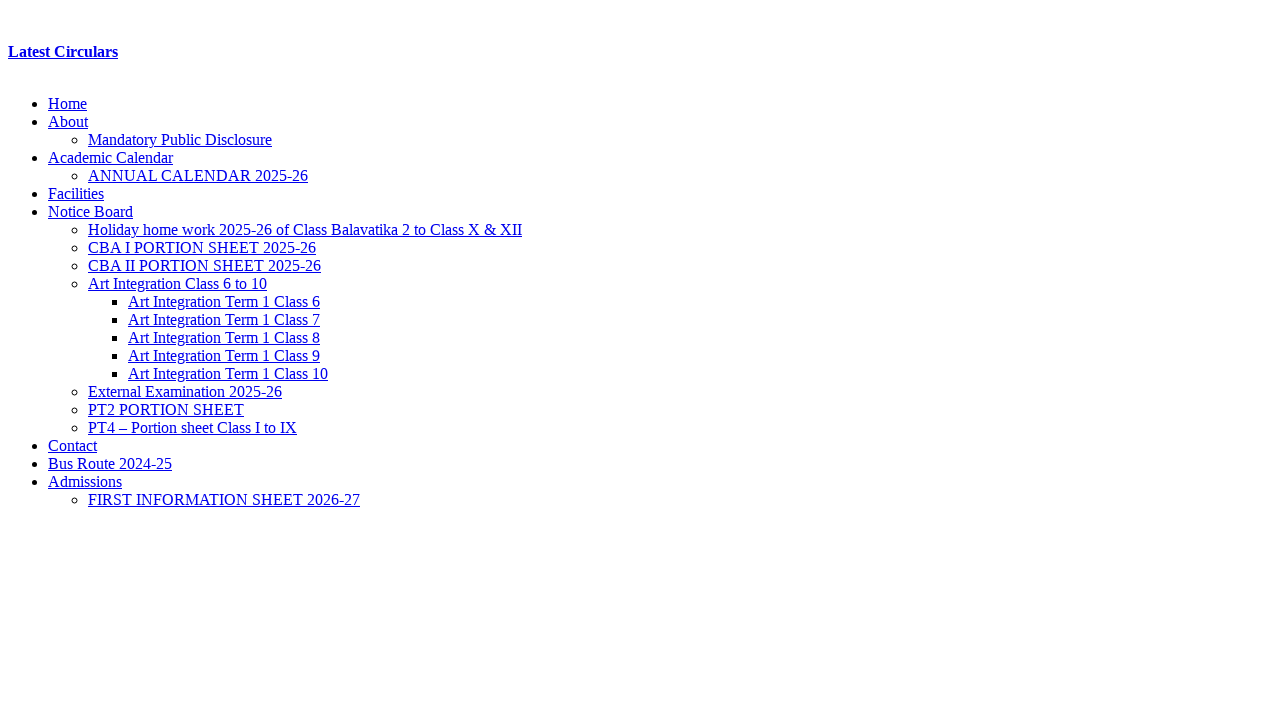

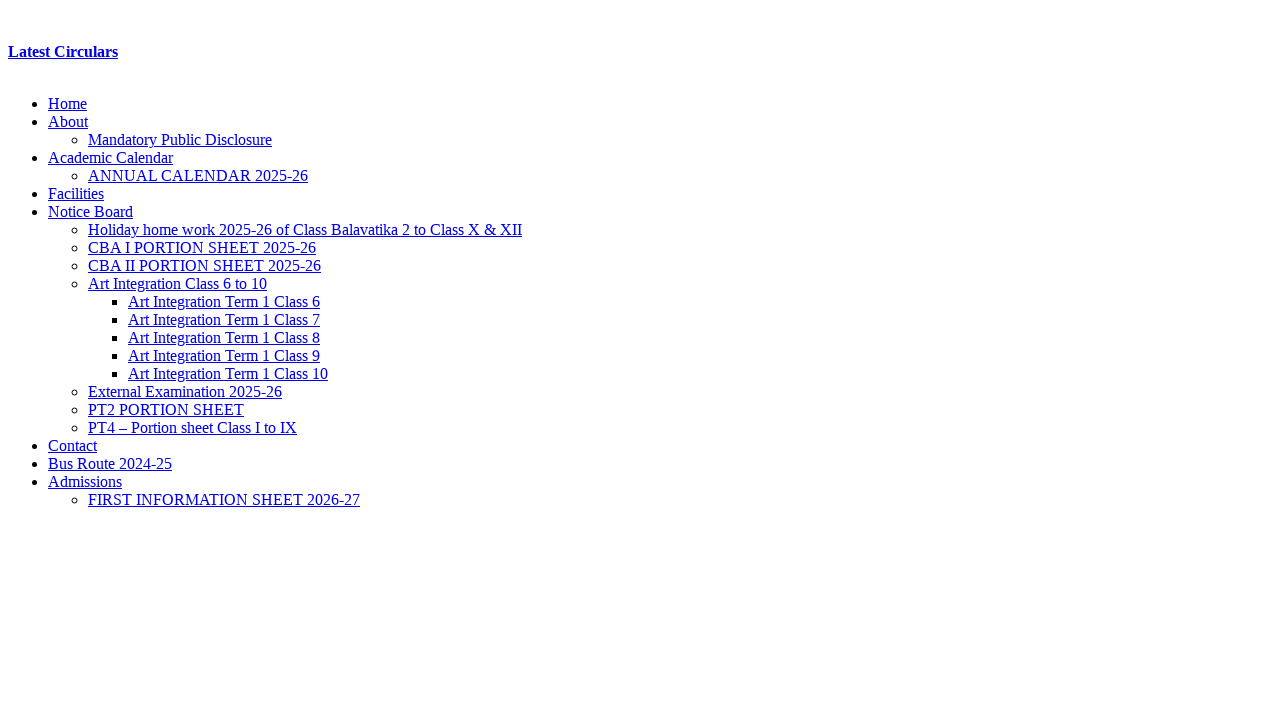